Tests checkbox selection and a custom dropdown interaction on a practice site. Clicks a senior citizen checkbox, verifies checkbox count, then opens a passenger selector dropdown, increments the adult count 4 times, and verifies the final passenger count displays "5 Adult".

Starting URL: https://rahulshettyacademy.com/dropdownsPractise/

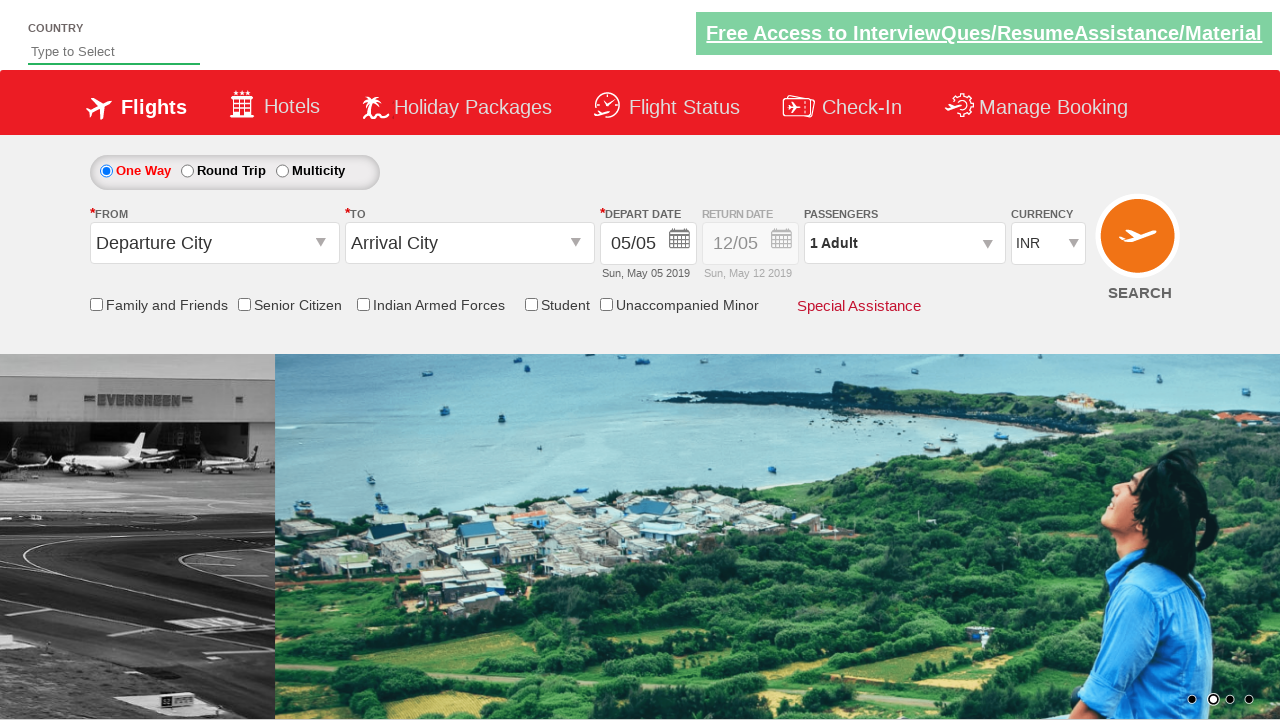

Verified senior citizen checkbox is not initially selected
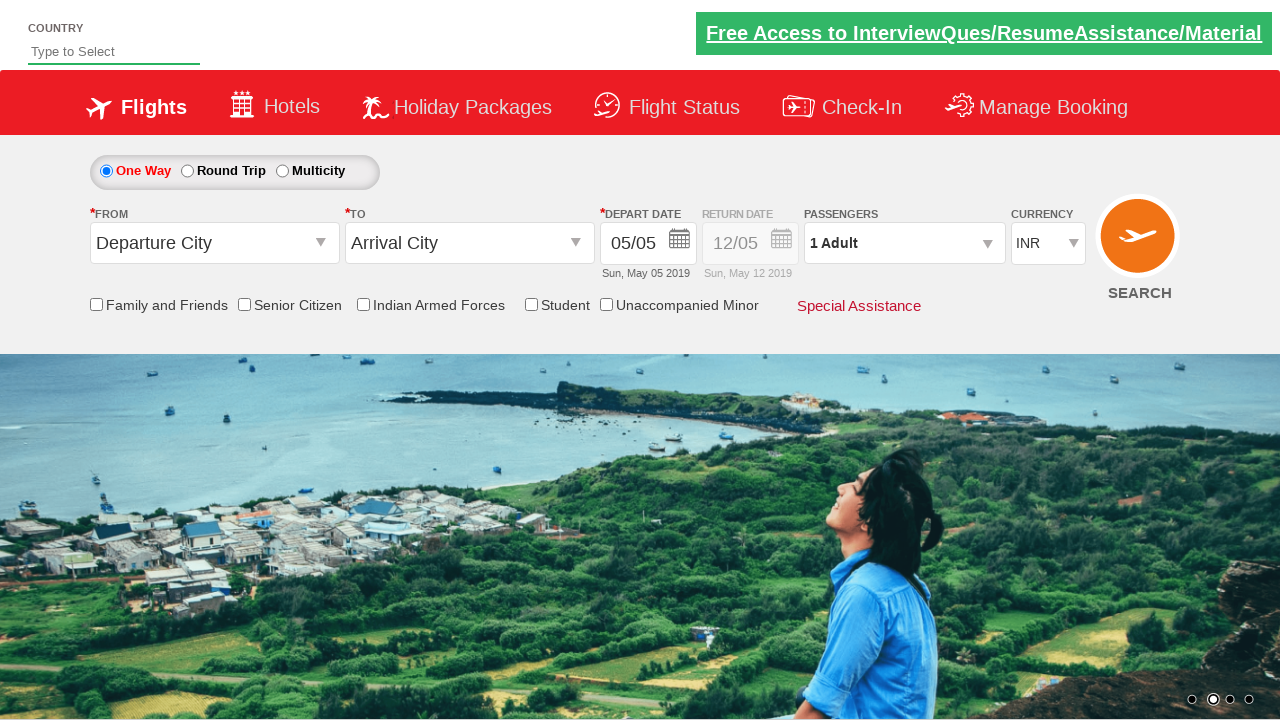

Clicked senior citizen discount checkbox at (244, 304) on input[id*='SeniorCitizenDiscount']
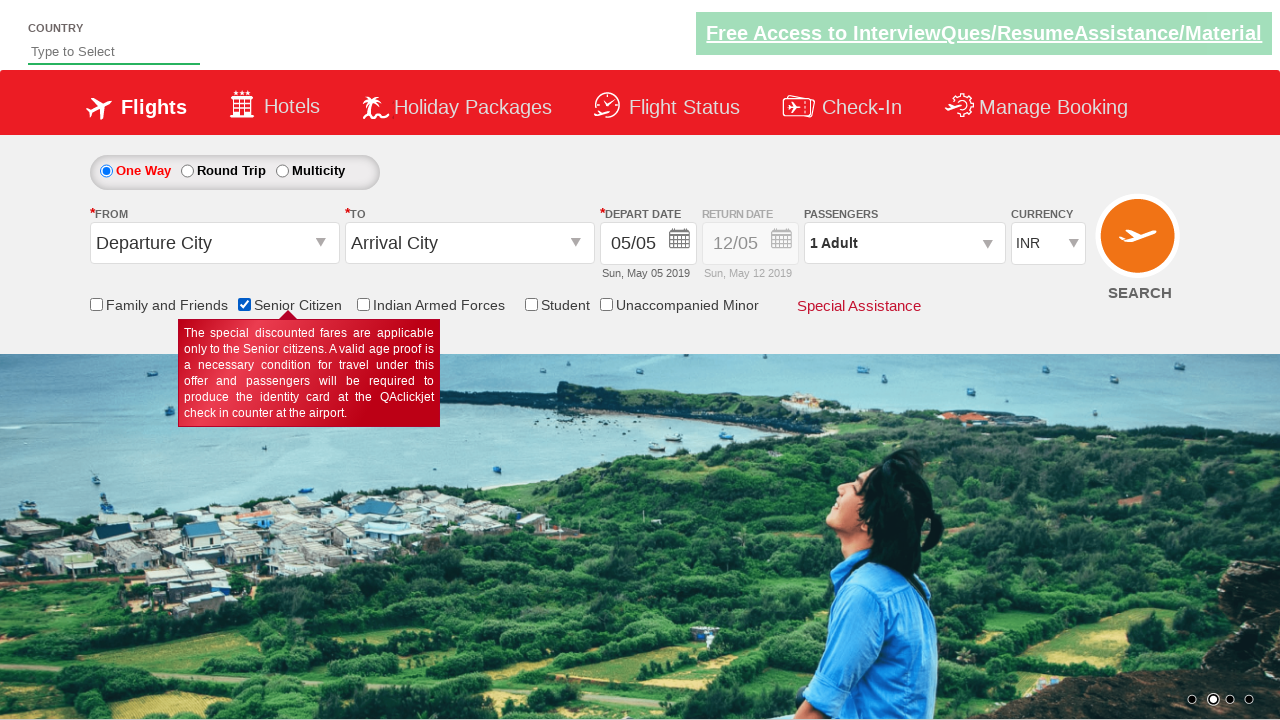

Verified senior citizen checkbox is now selected
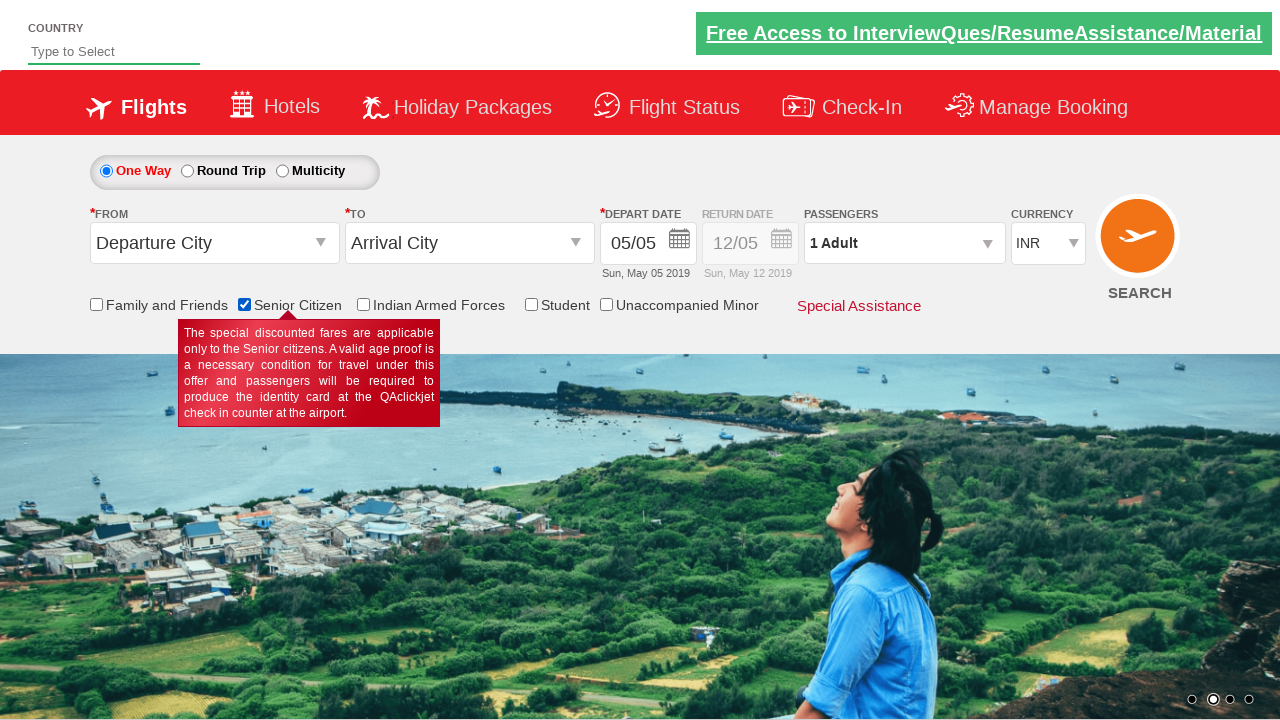

Verified there are 6 checkboxes on the page
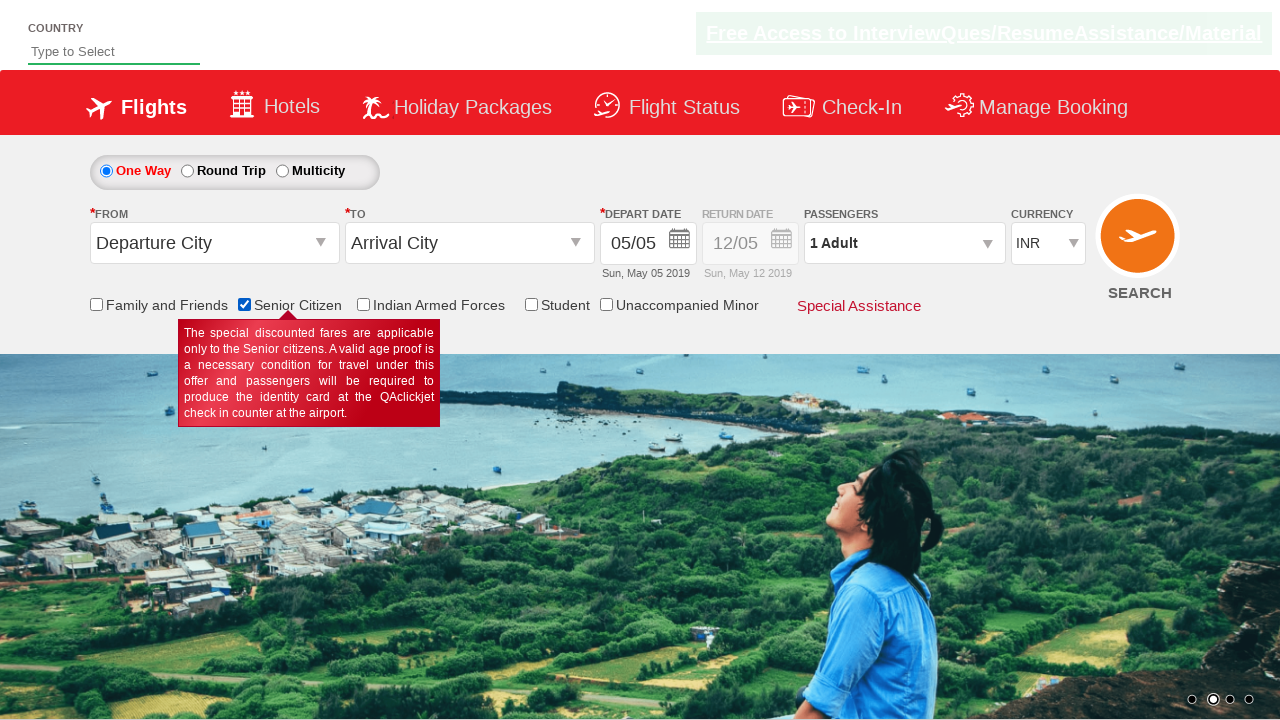

Clicked passenger info dropdown to open it at (904, 243) on #divpaxinfo
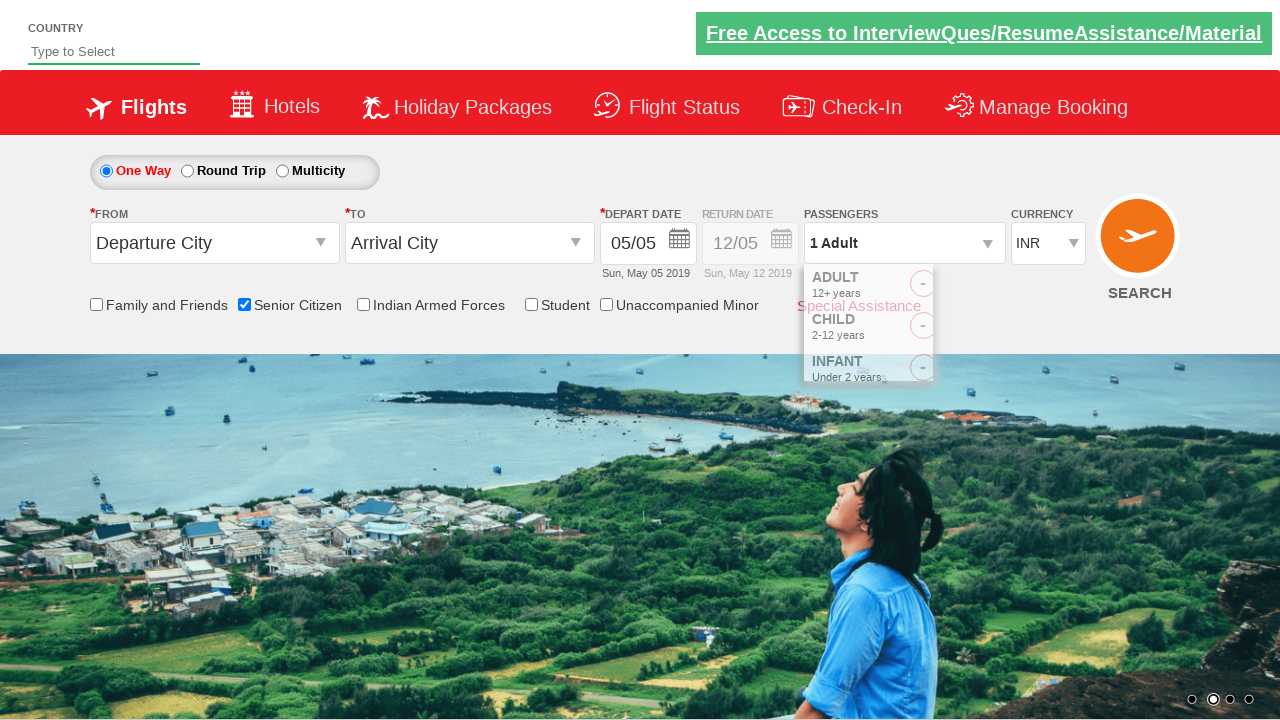

Waited for passenger dropdown to fully open
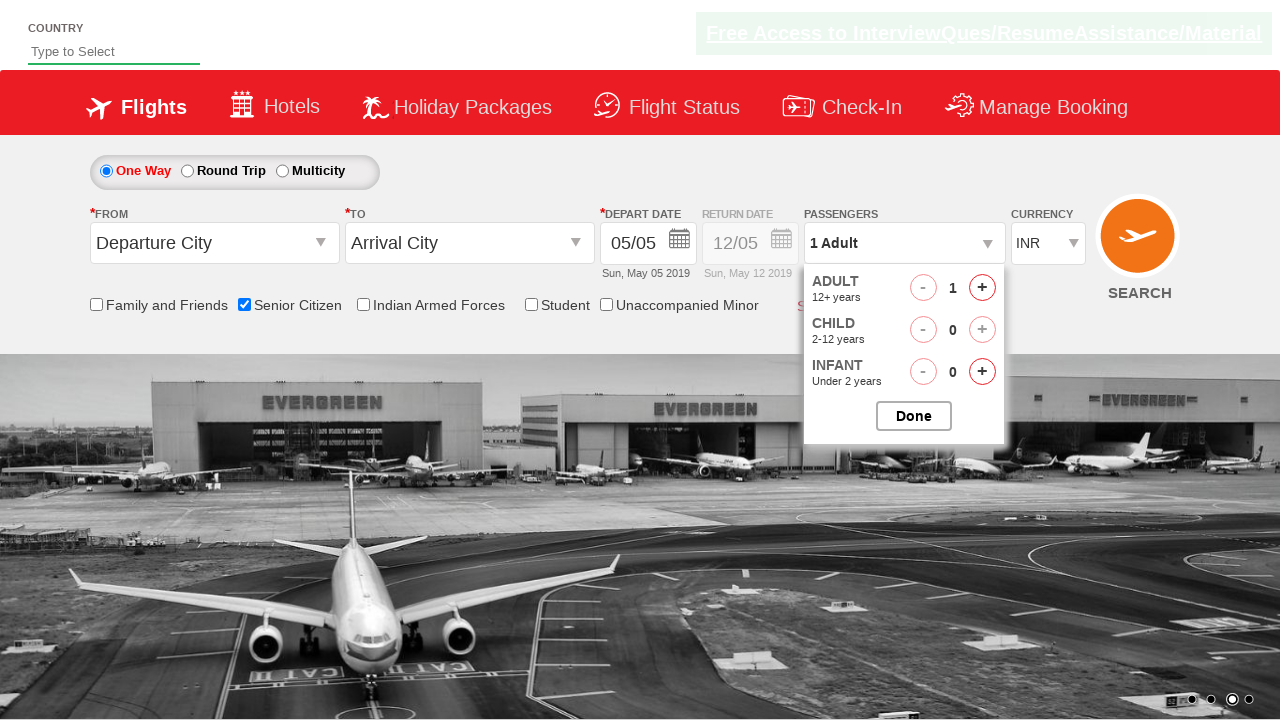

Clicked increment adult button (click 1 of 4) at (982, 288) on #hrefIncAdt
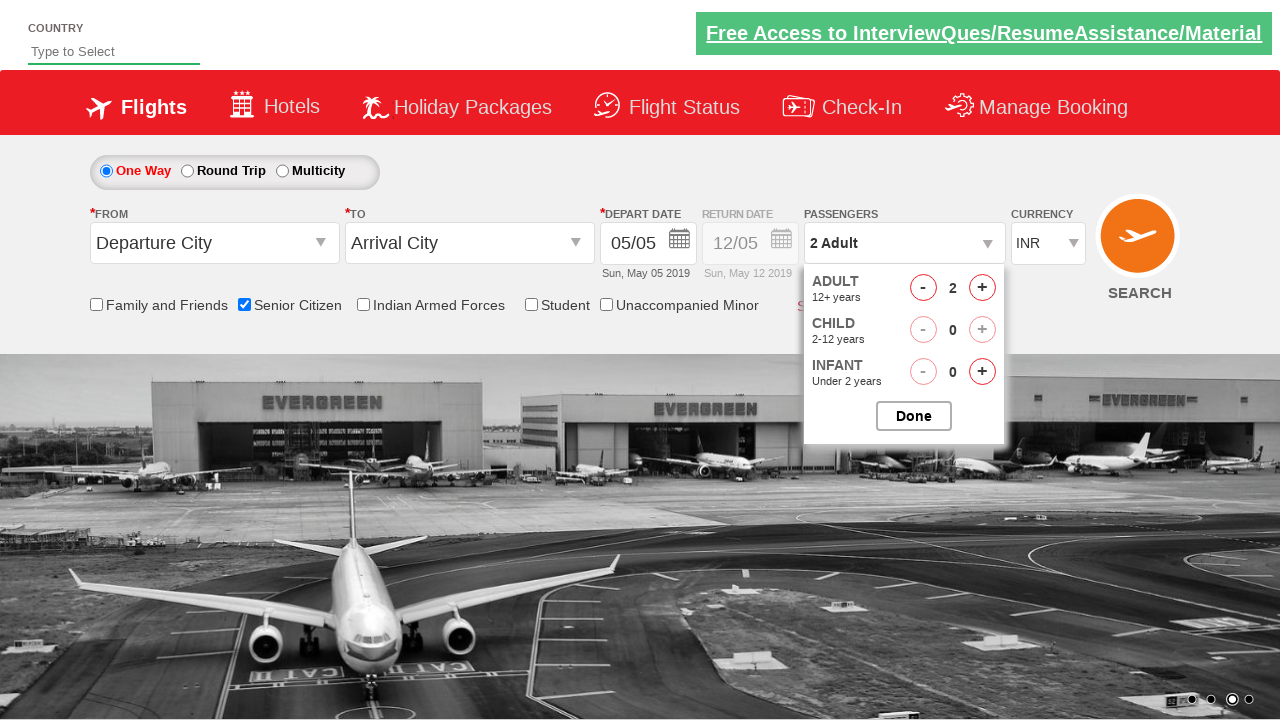

Clicked increment adult button (click 2 of 4) at (982, 288) on #hrefIncAdt
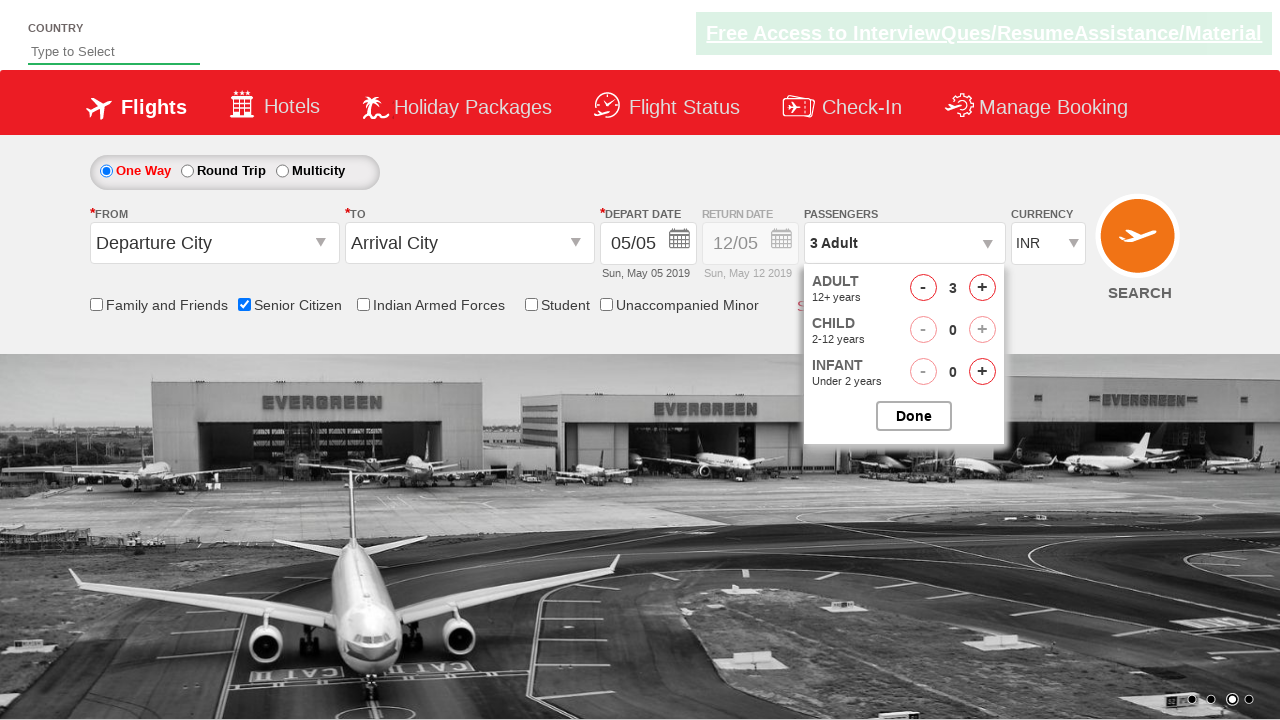

Clicked increment adult button (click 3 of 4) at (982, 288) on #hrefIncAdt
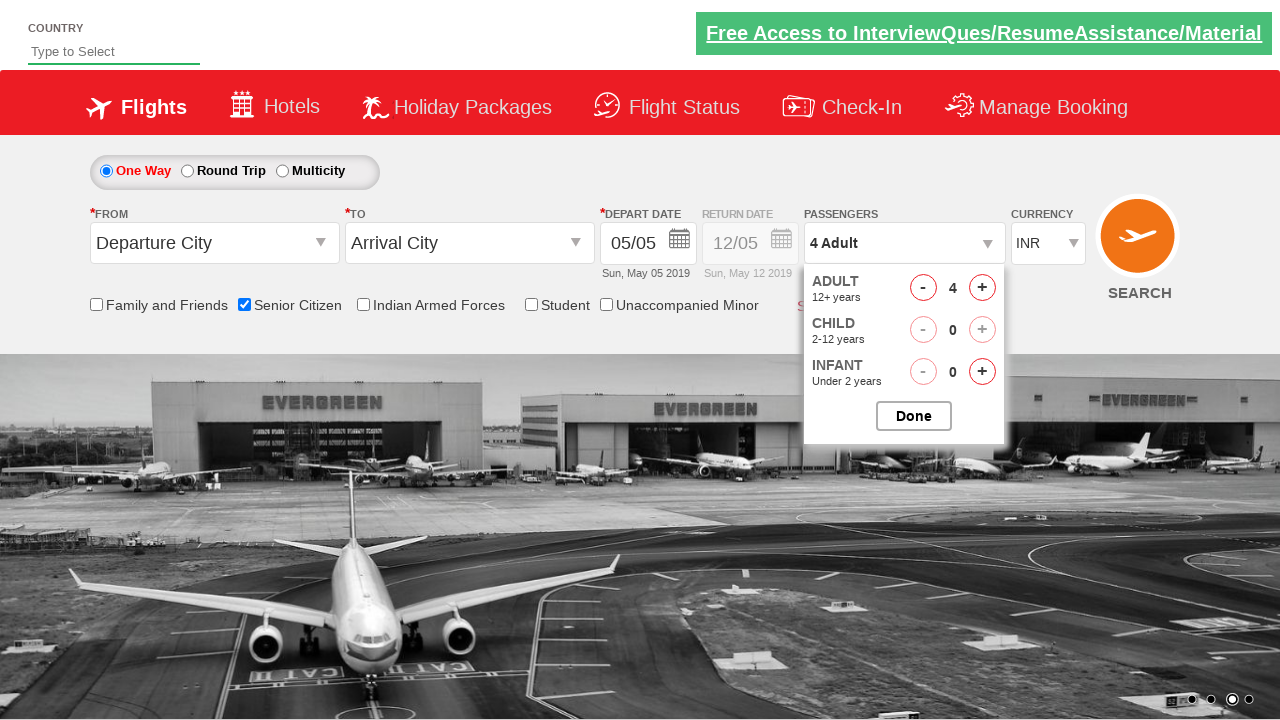

Clicked increment adult button (click 4 of 4) at (982, 288) on #hrefIncAdt
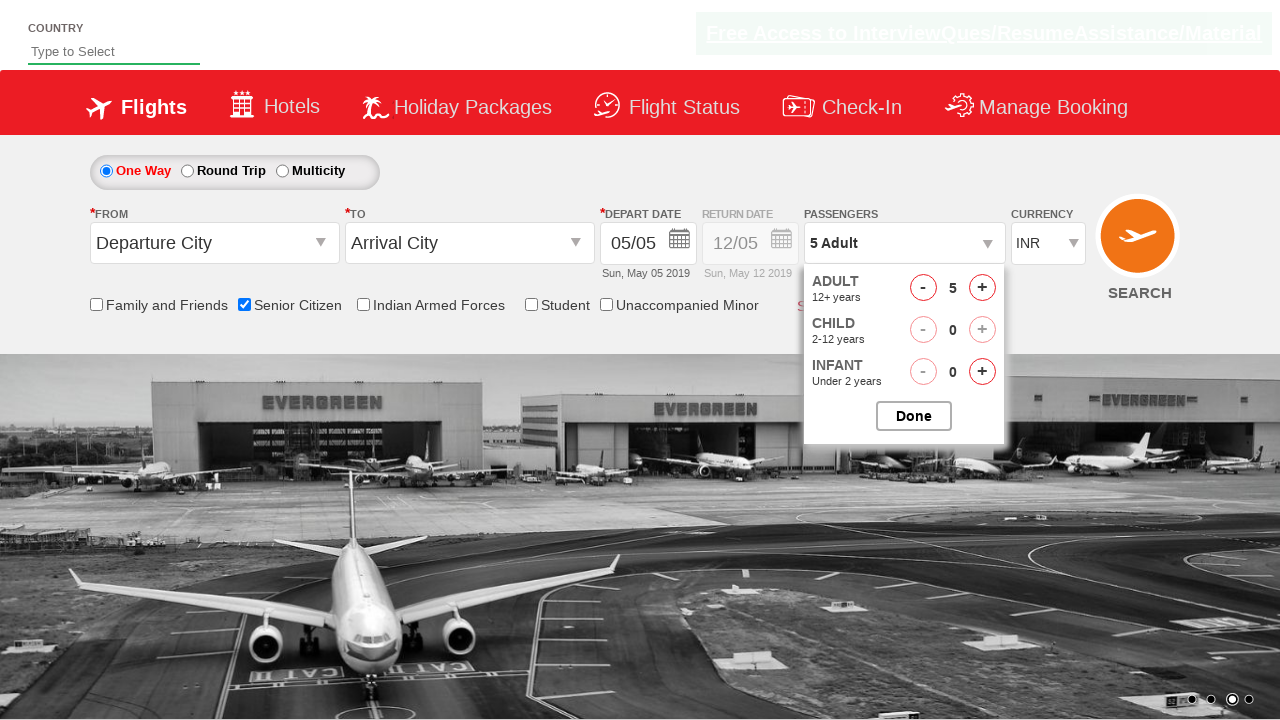

Closed the passenger dropdown at (914, 416) on #btnclosepaxoption
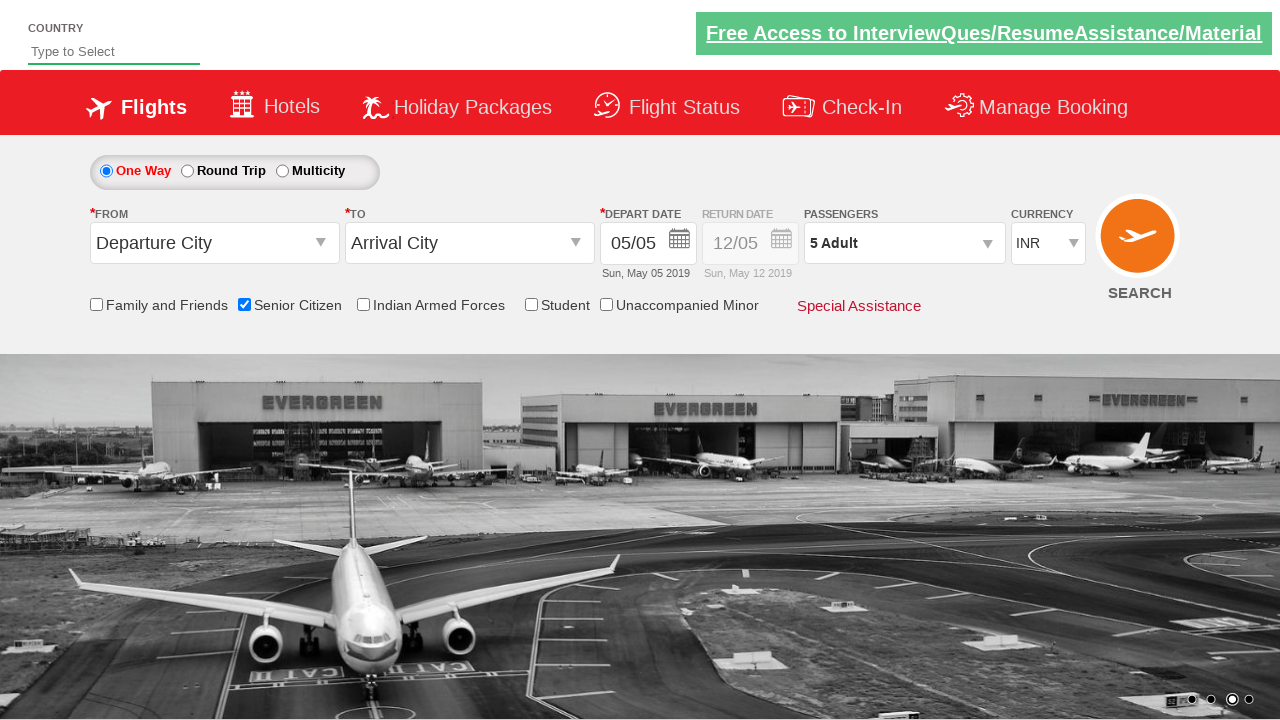

Verified passenger info displays '5 Adult'
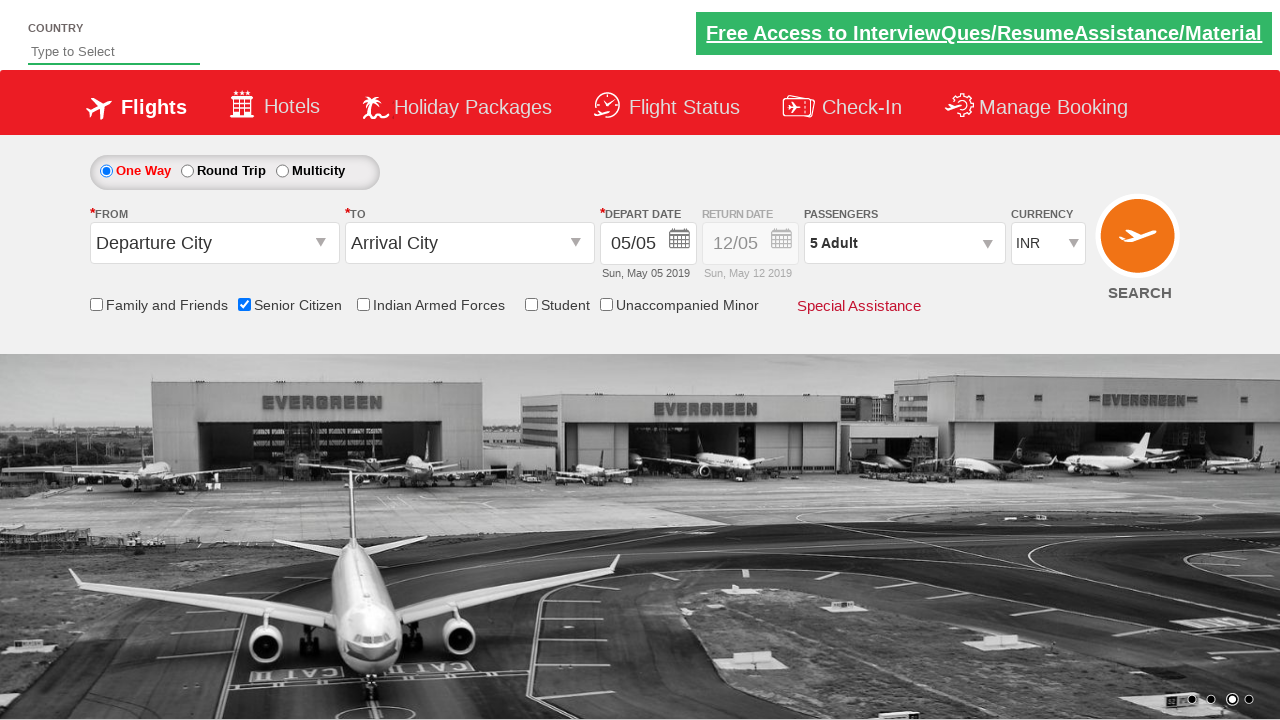

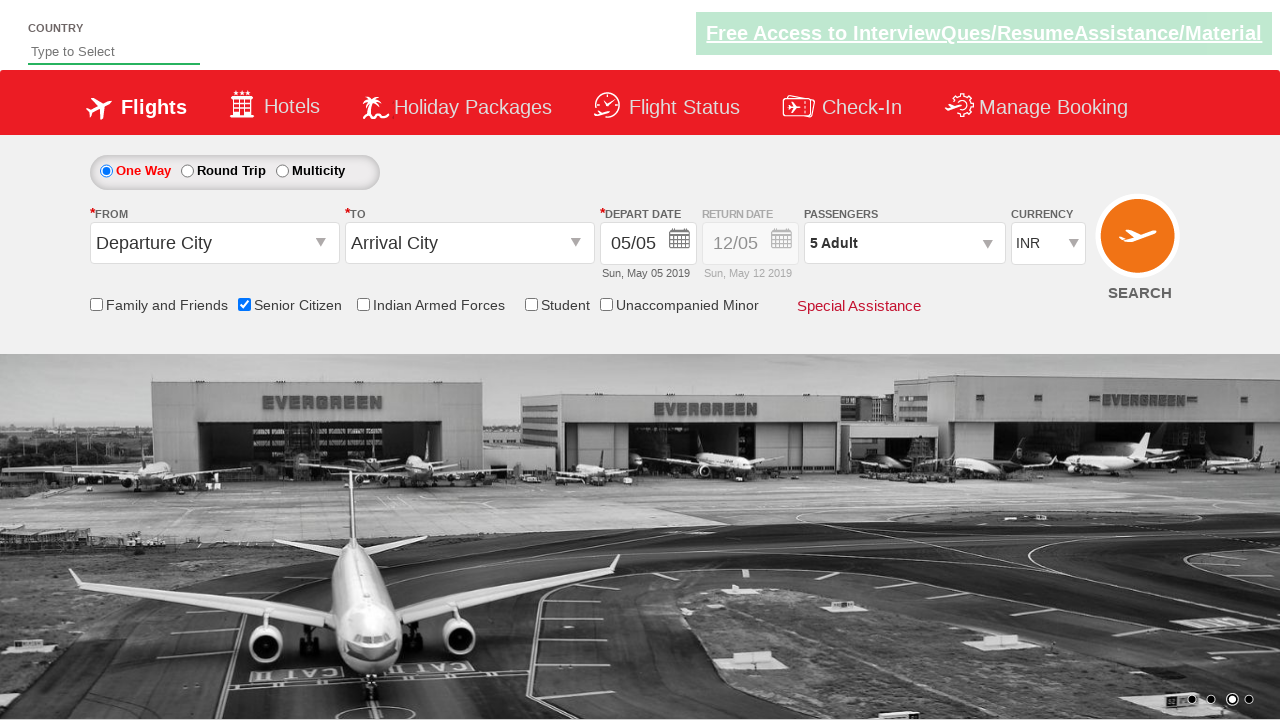